Tests drag and drop functionality by dragging column A to column B on the Heroku app demo page.

Starting URL: https://the-internet.herokuapp.com/drag_and_drop

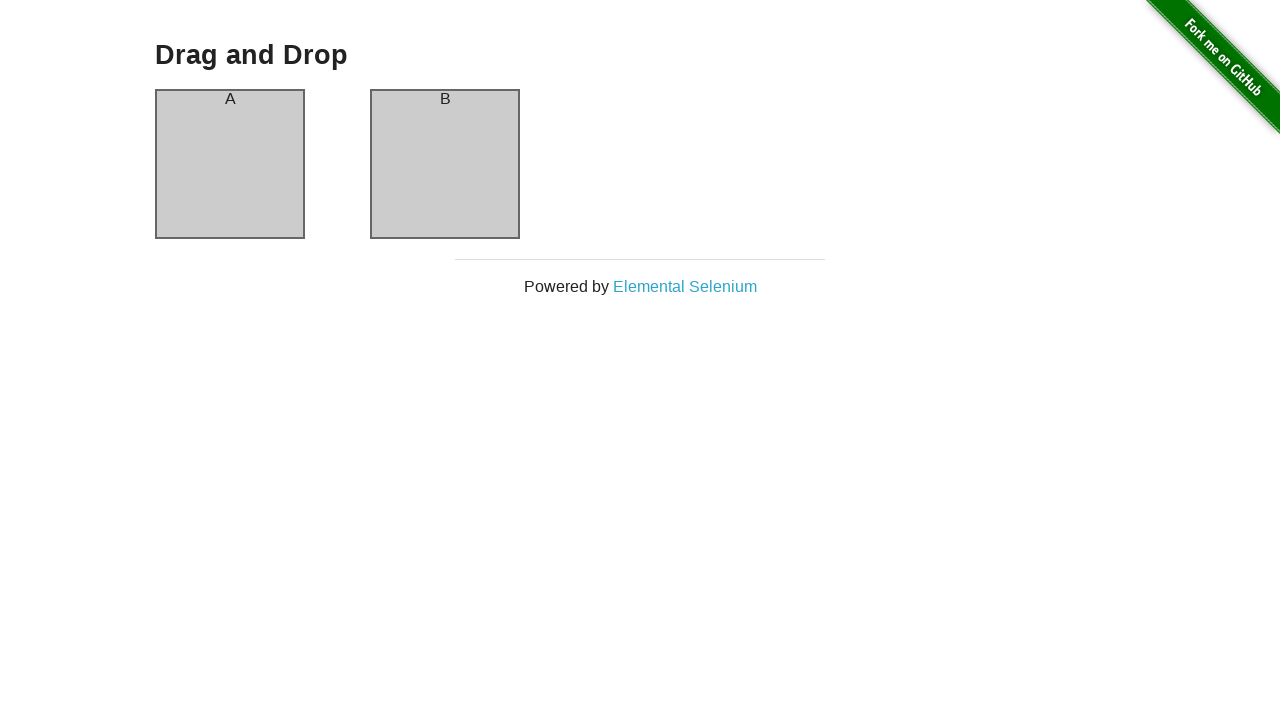

Located column A element
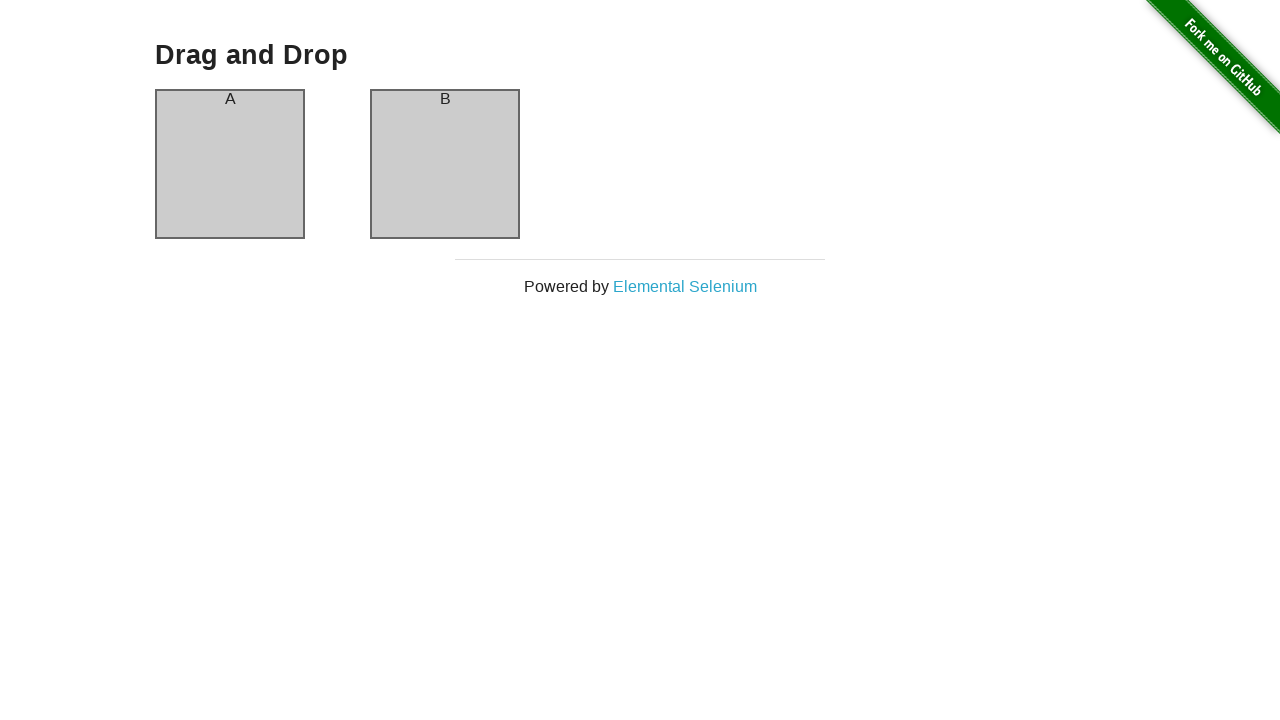

Located column B element
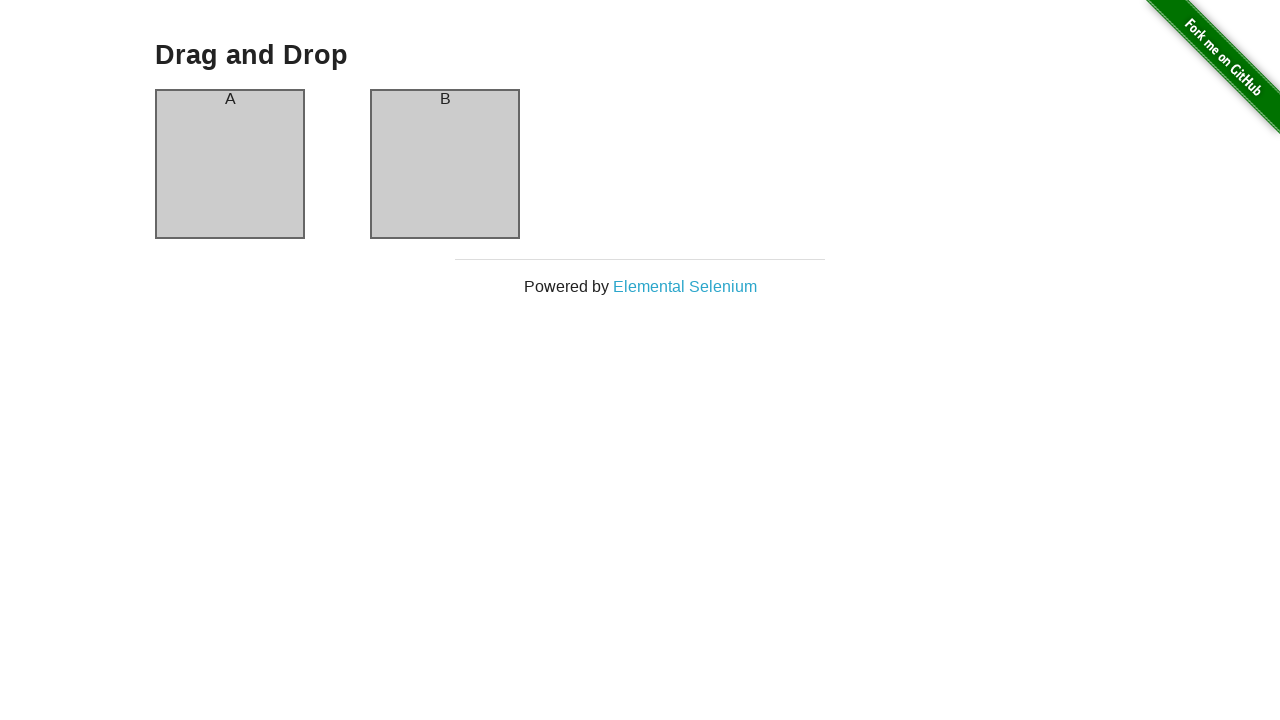

Dragged column A to column B at (445, 164)
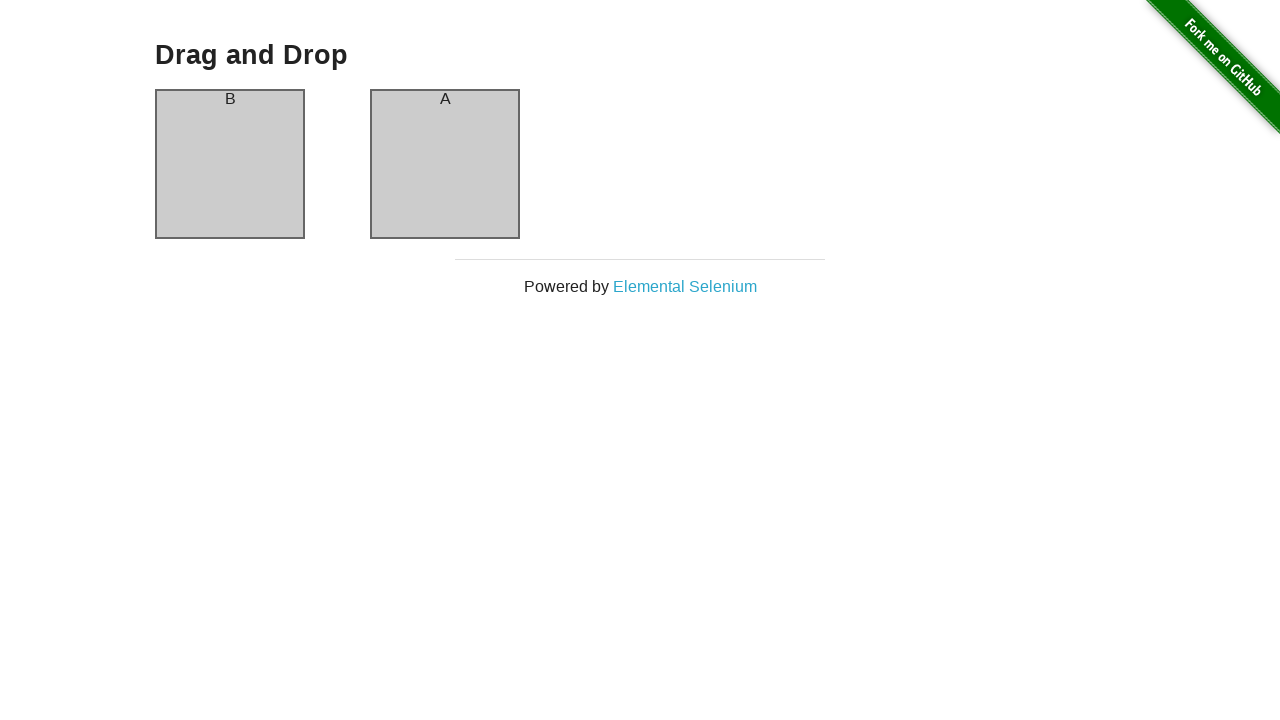

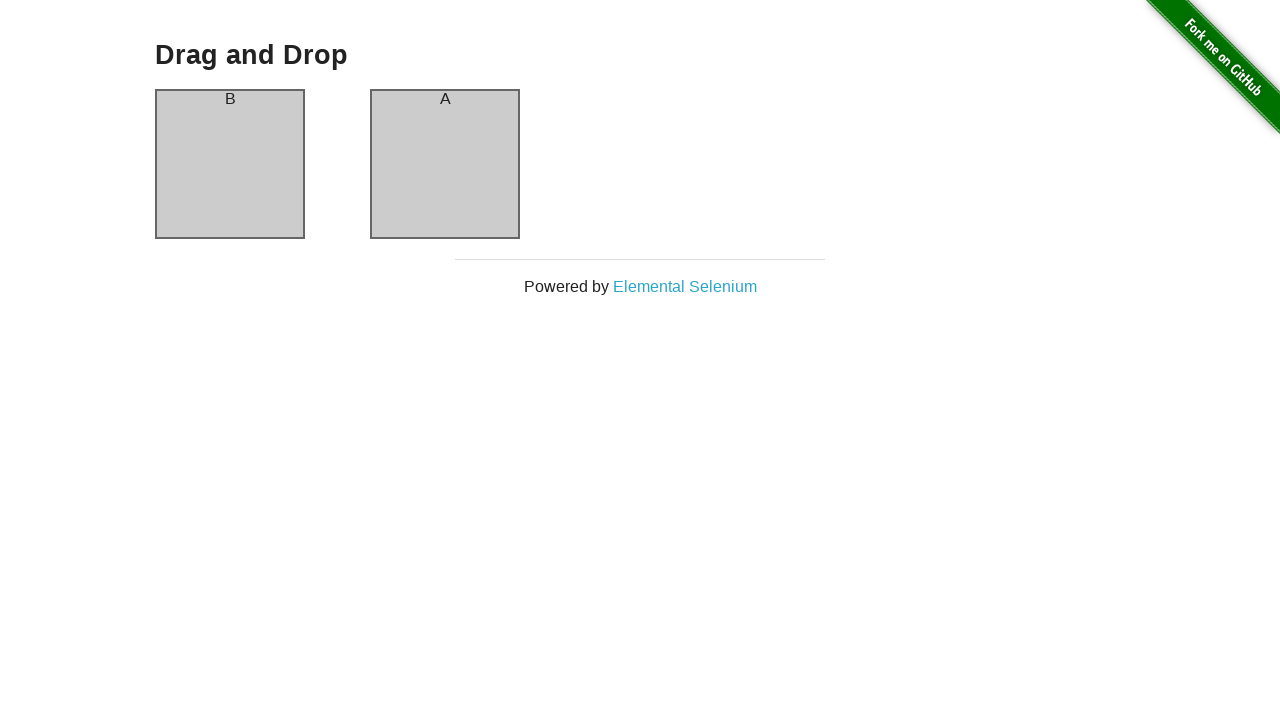